Tests the add and remove element functionality by clicking the add button to create an element and then clicking the delete button to remove it

Starting URL: https://the-internet.herokuapp.com/add_remove_elements/

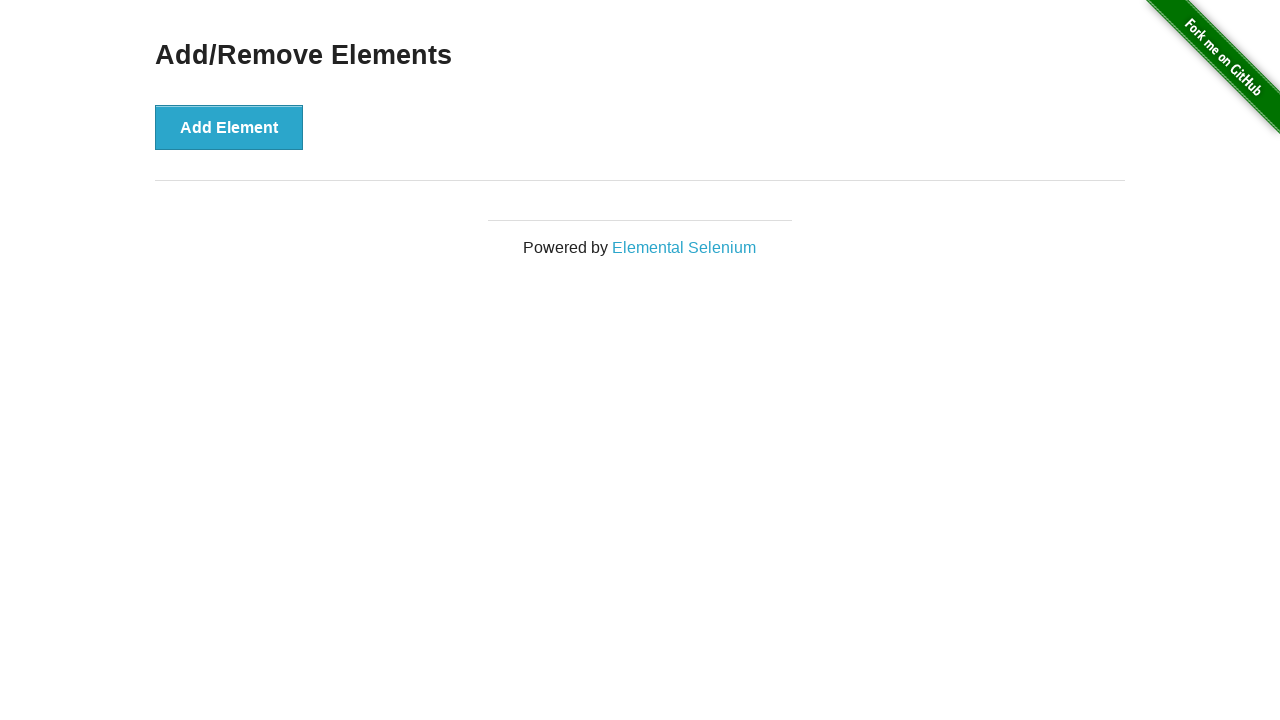

Clicked the Add Element button to create a new element at (229, 127) on button:has-text('Add Element')
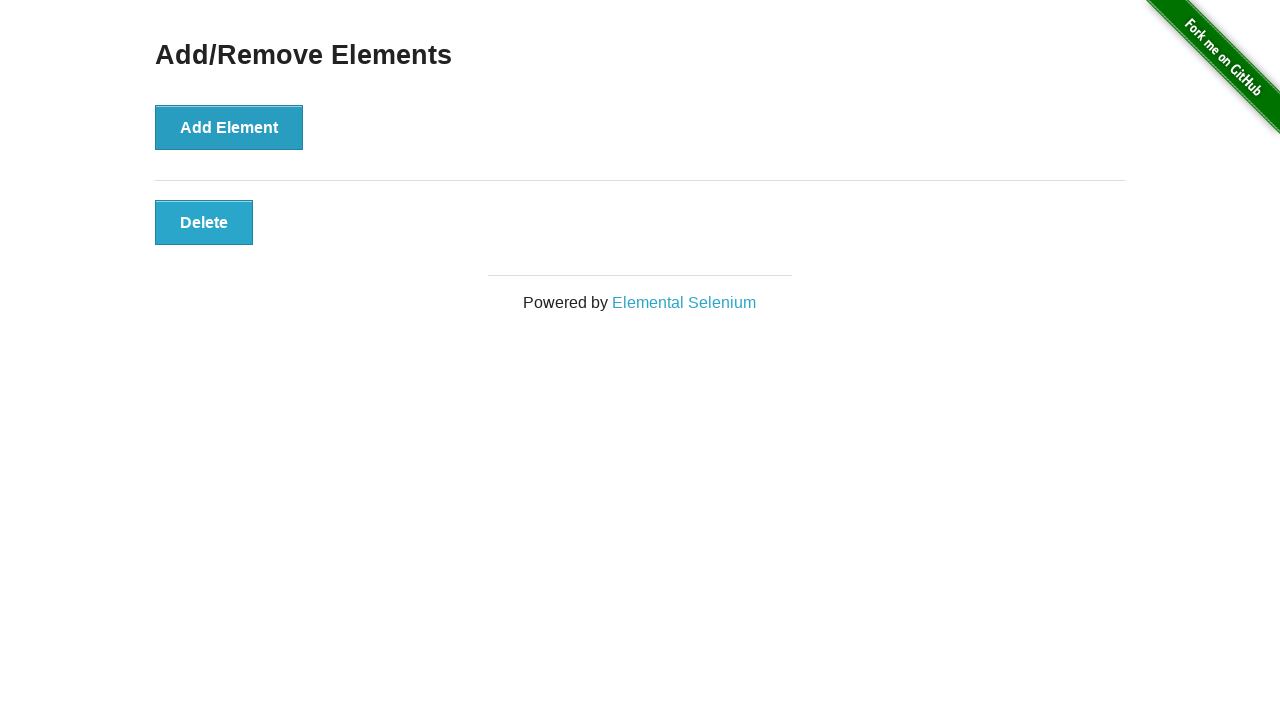

Clicked the Delete button to remove the created element at (204, 222) on button.added-manually
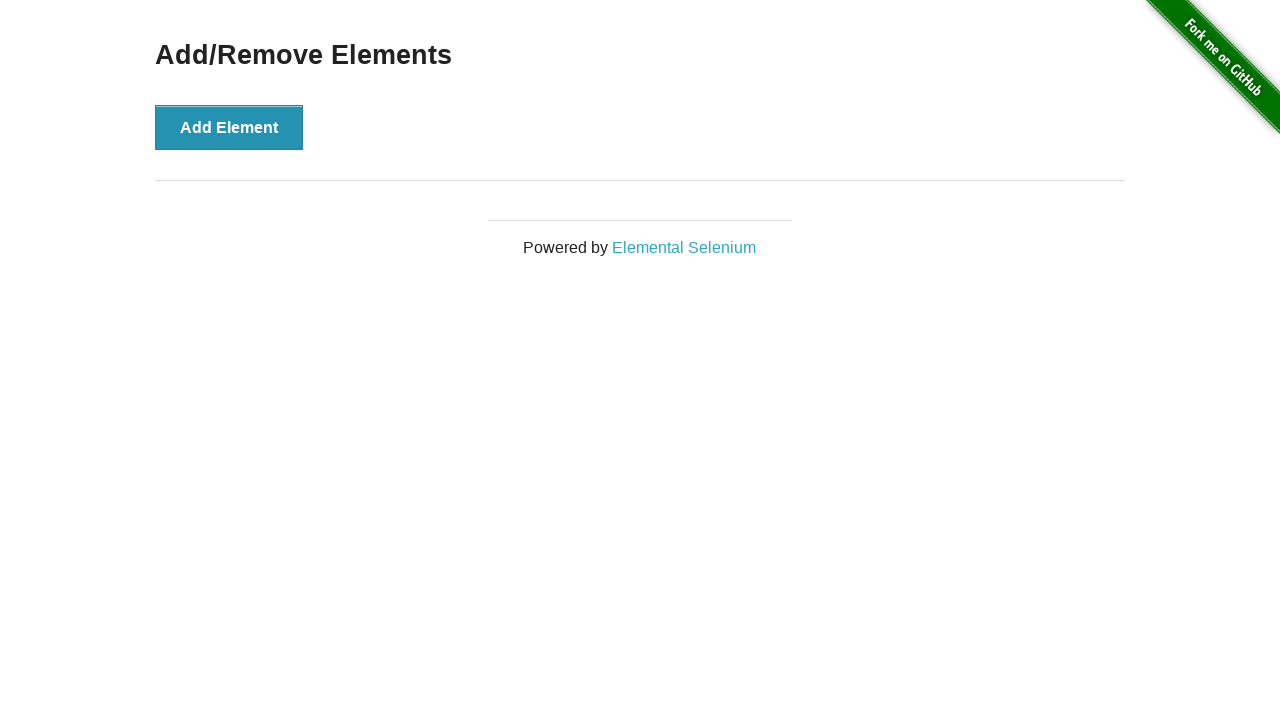

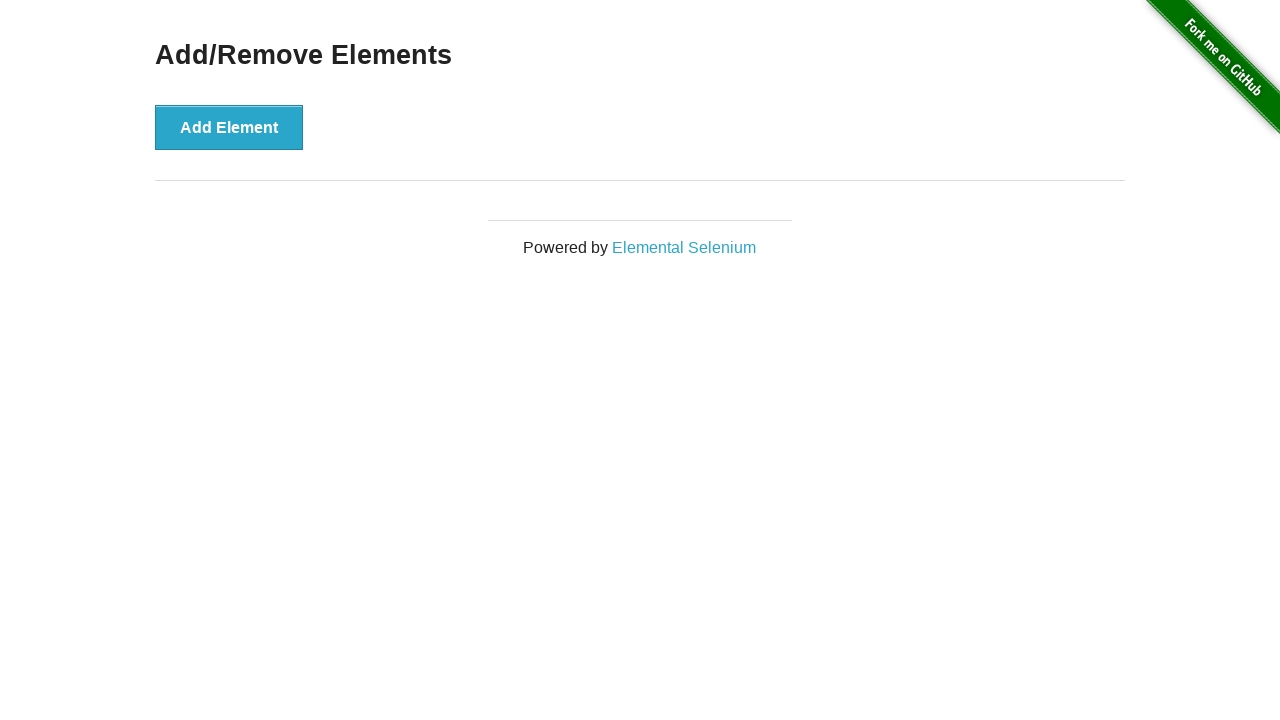